Tests multi-select dropdown functionality by selecting multiple options (by index, value, and visible text) and then deselecting one option

Starting URL: https://www.letskodeit.com/practice

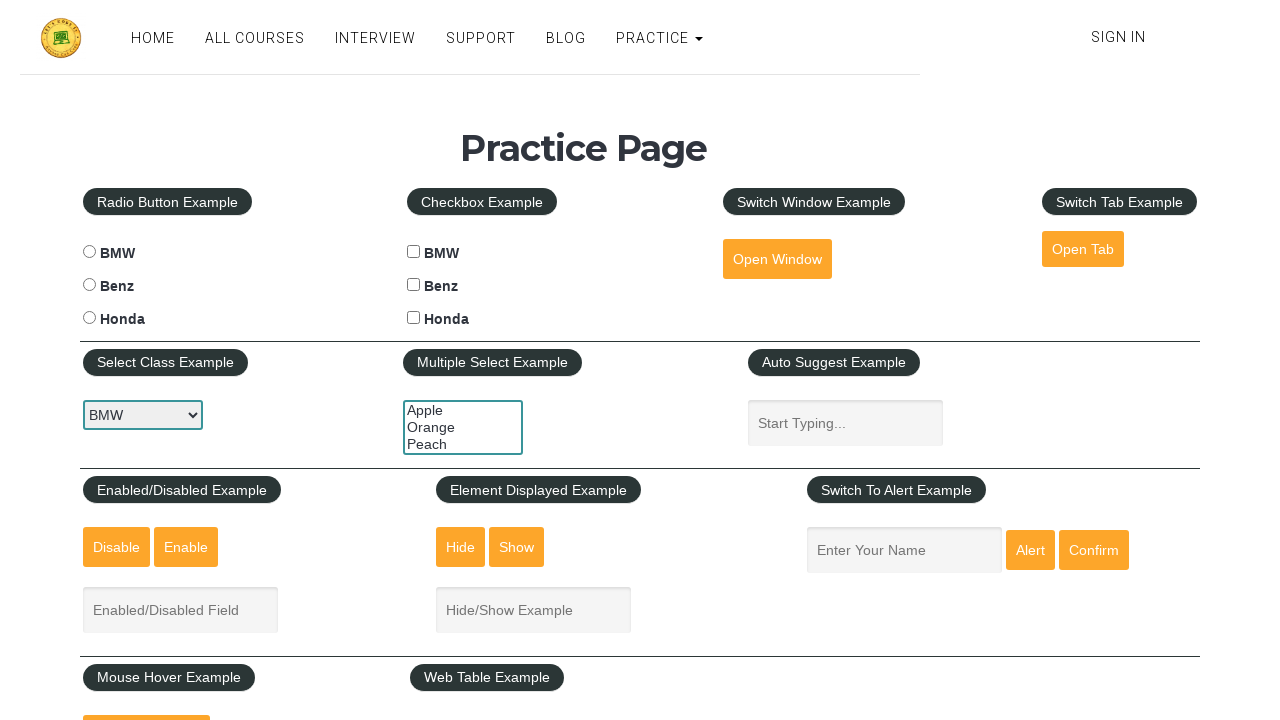

Selected option by index 1 (second option) in multi-select dropdown on #multiple-select-example
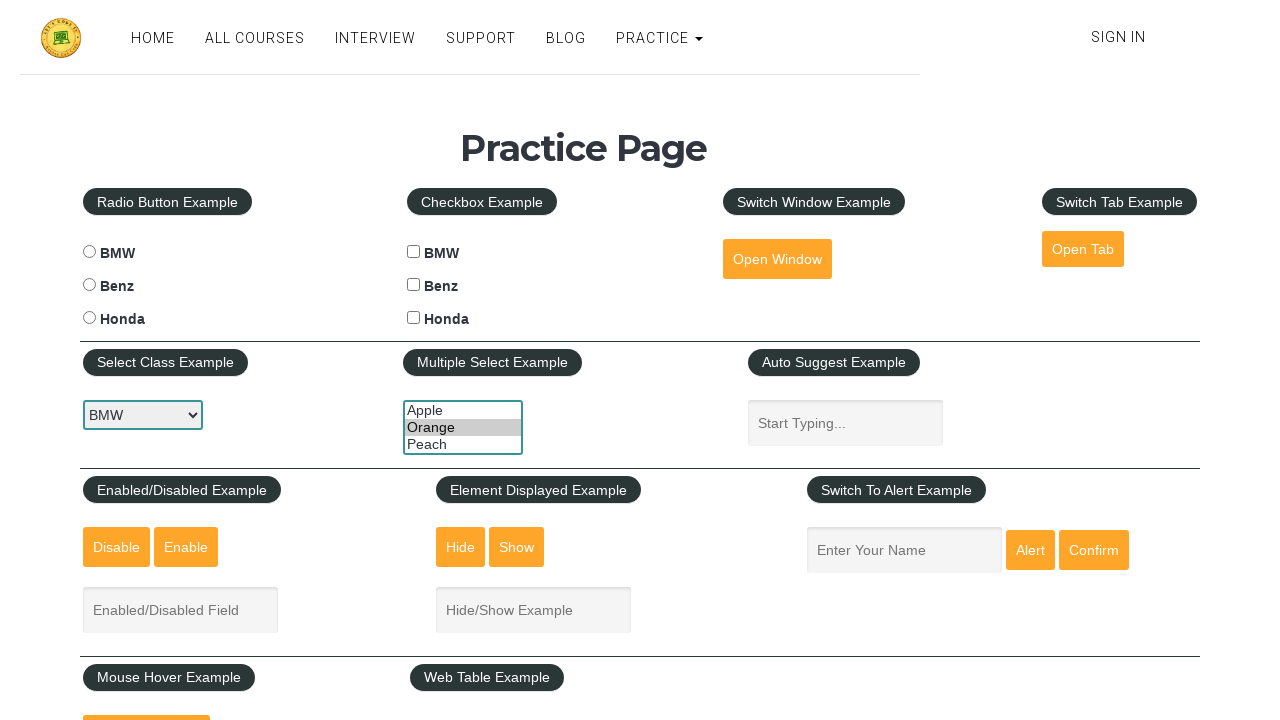

Selected option with value 'apple' in multi-select dropdown on #multiple-select-example
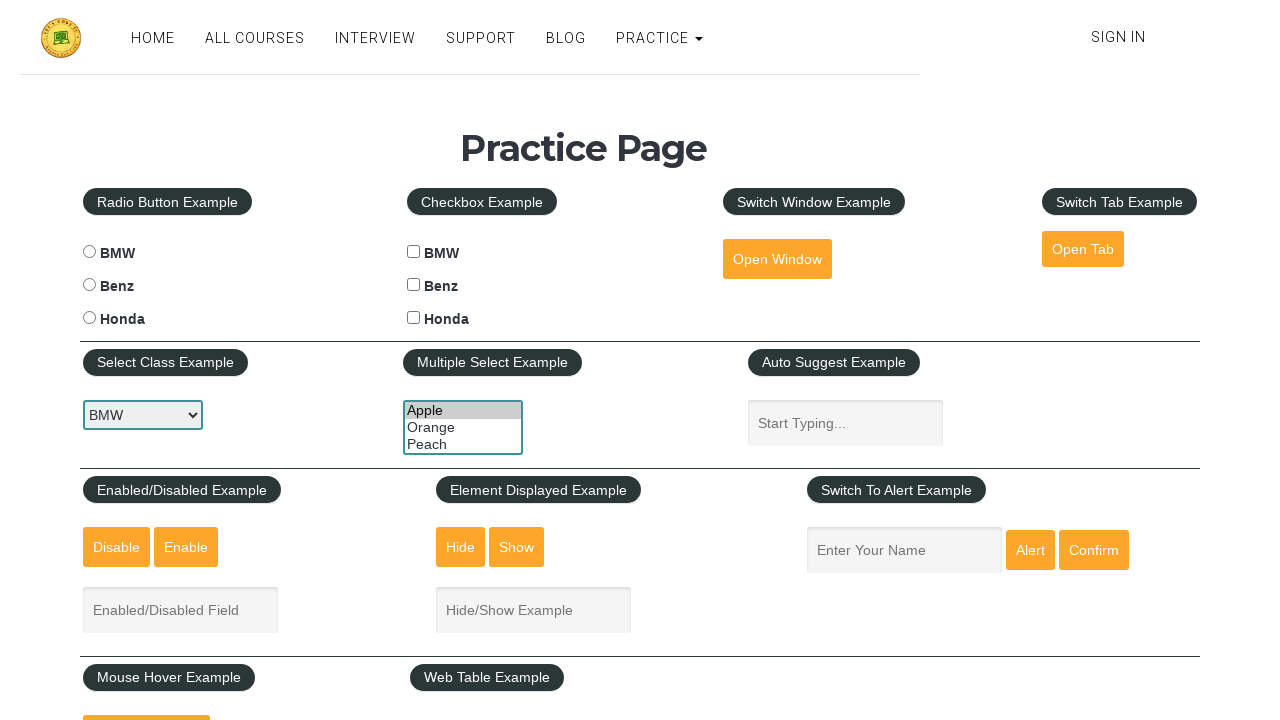

Selected option with visible text 'Peach' in multi-select dropdown on #multiple-select-example
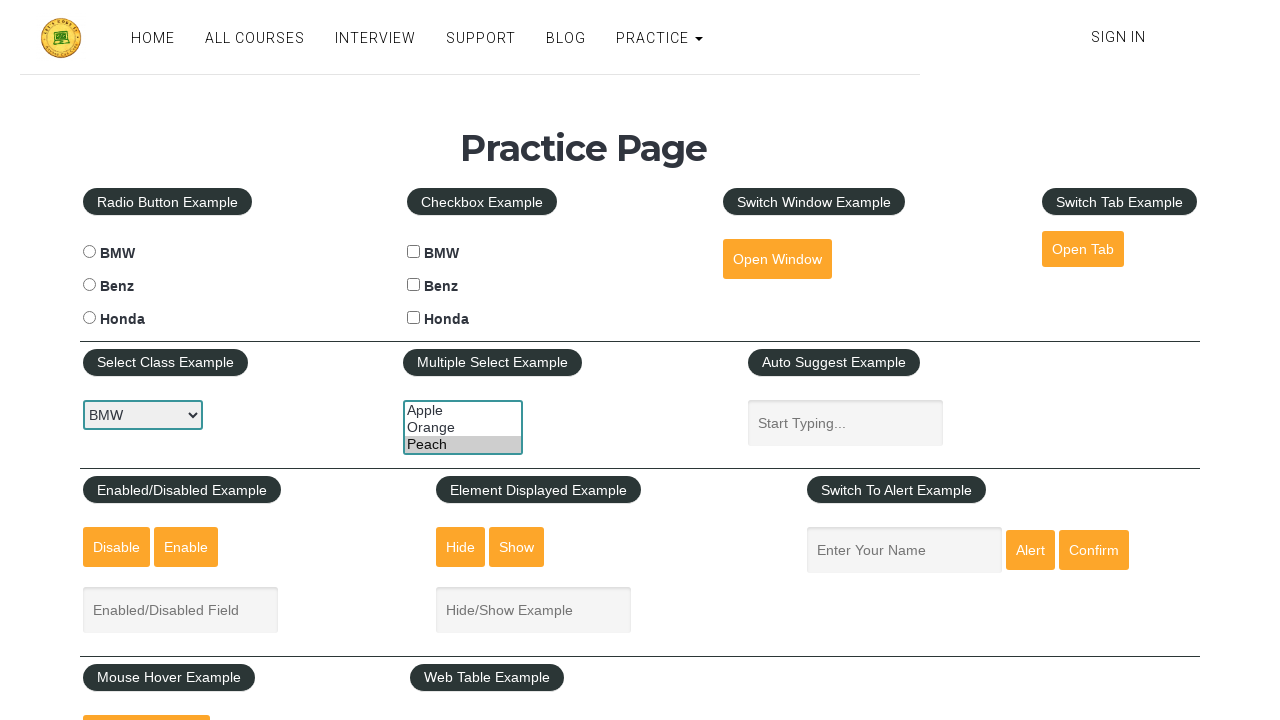

Deselected other options by setting selection to only 'apple' and 'peach' on #multiple-select-example
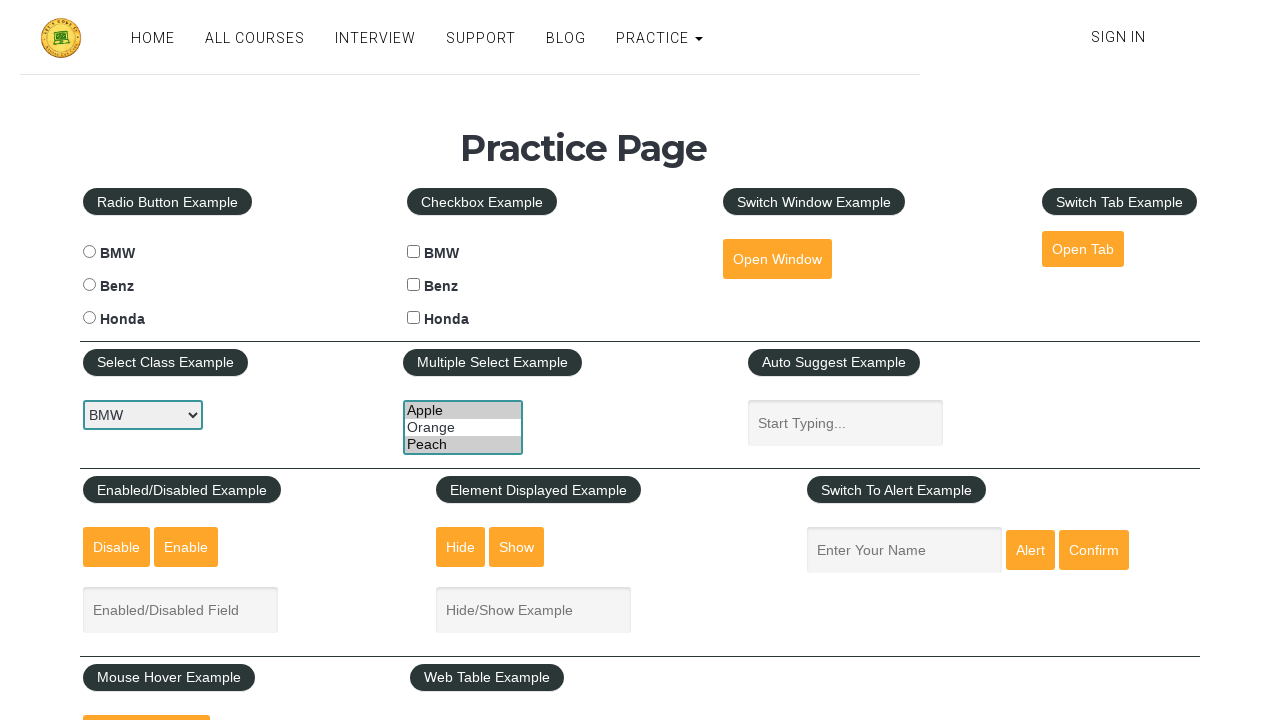

Waited 1 second to observe final selection state
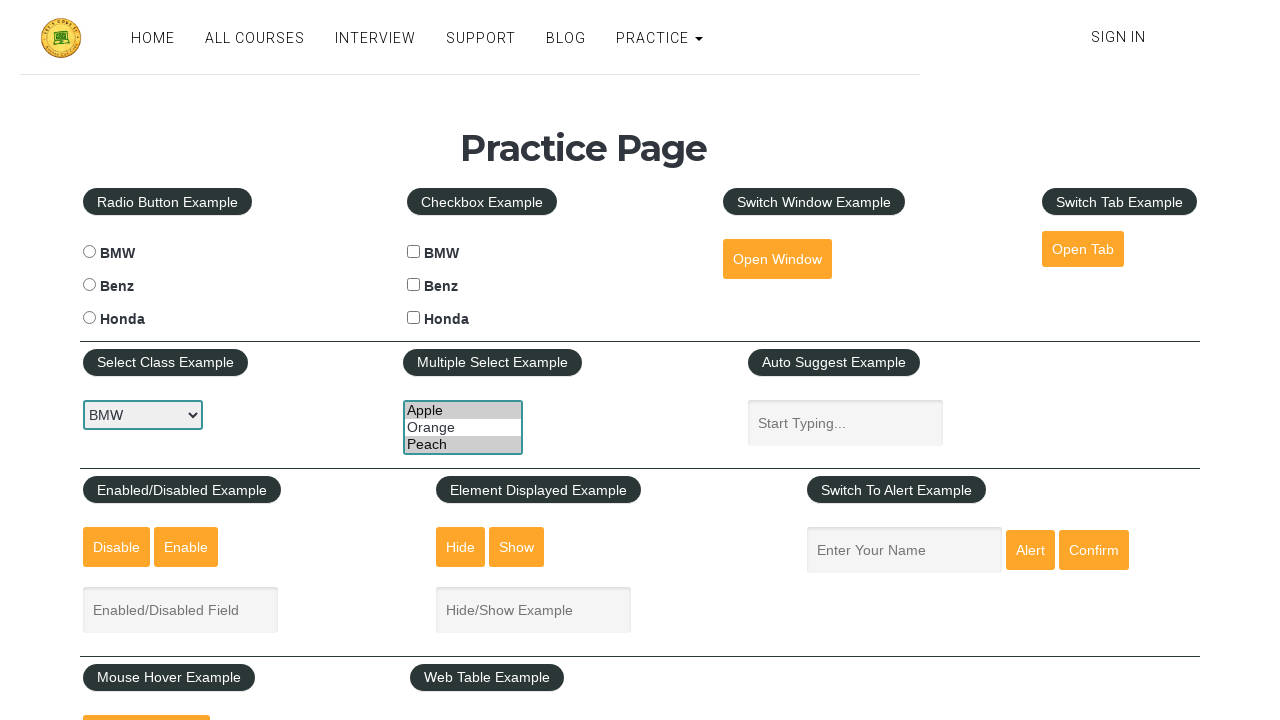

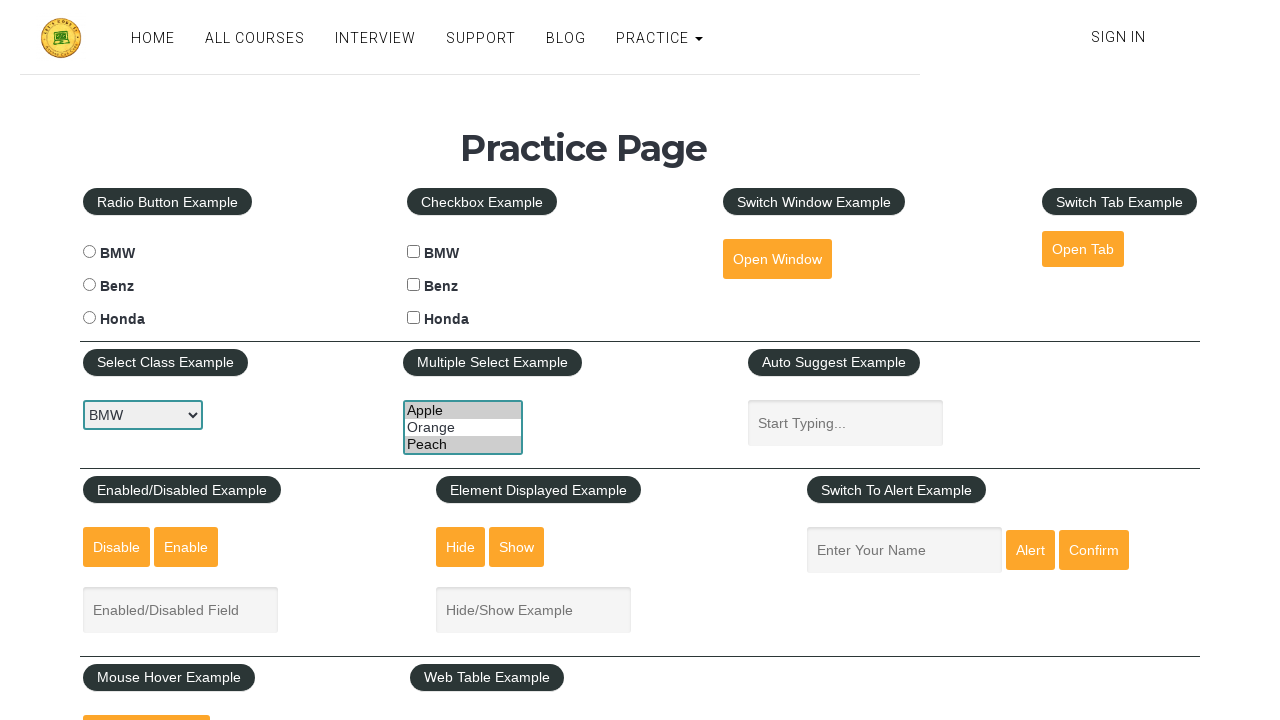